Tests that an invalid email format (invalid@) triggers the email validation error message.

Starting URL: https://auth.votify.app/cs/sign-up?

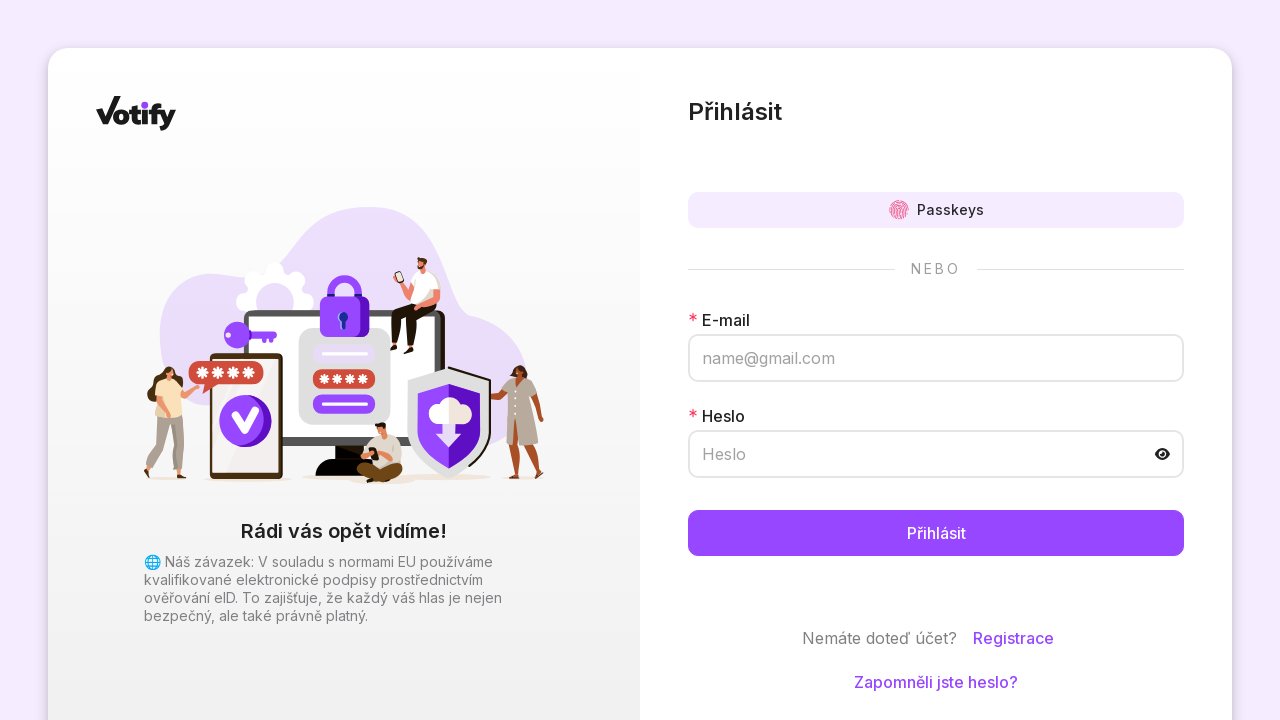

Filled email field with invalid email format 'invalid@' on [placeholder='name@gmail.com']
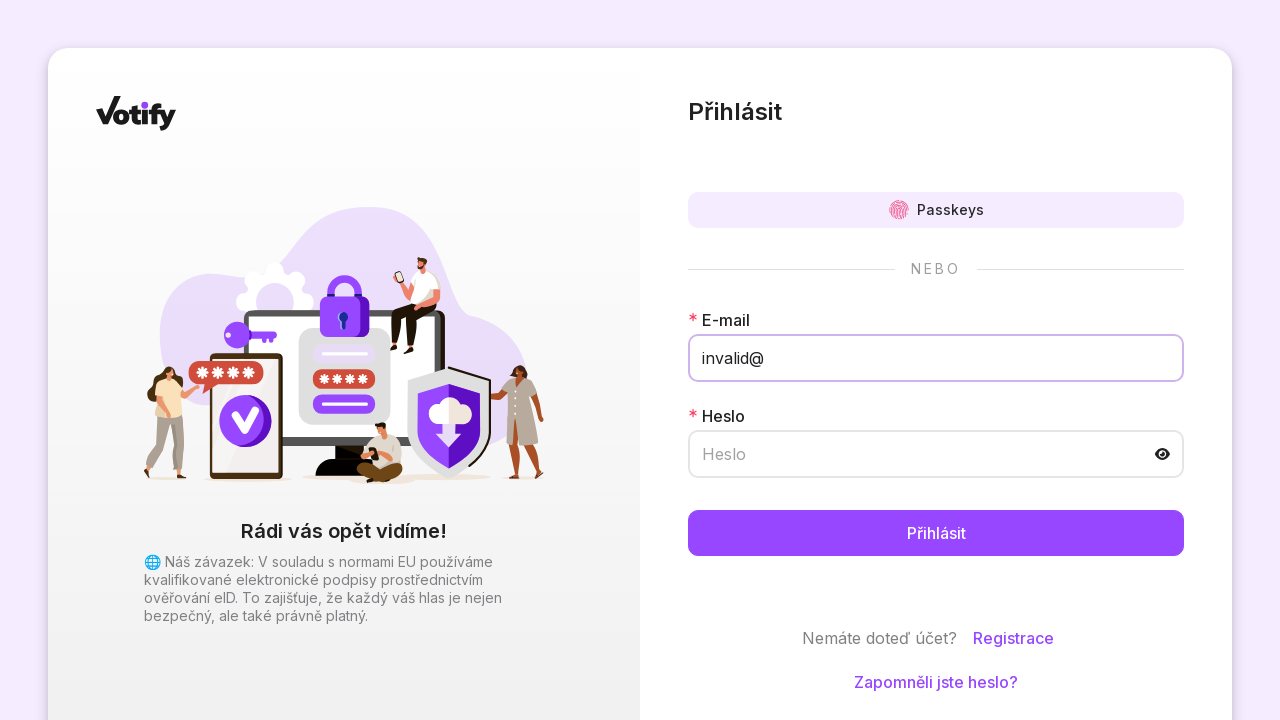

Clicked Registrace (registration) button at (1014, 638) on internal:role=button[name="Registrace"i]
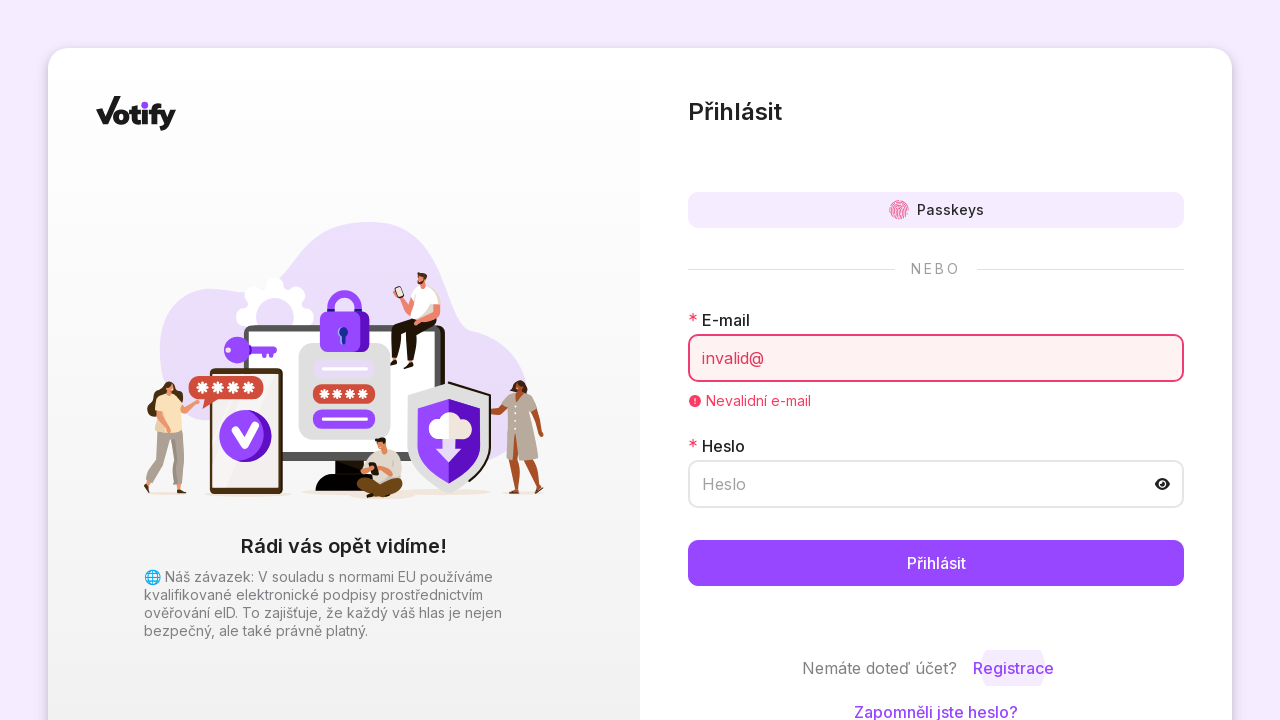

Email validation error message 'Nevalidní e-mail' appeared
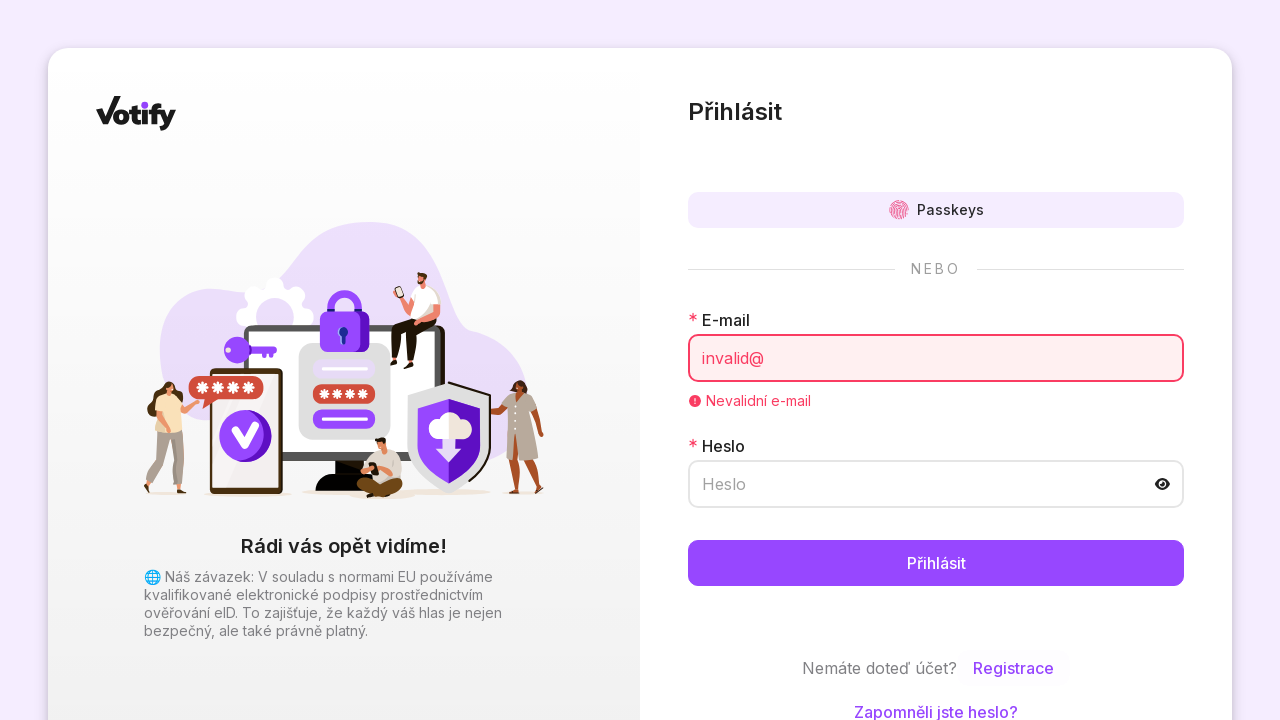

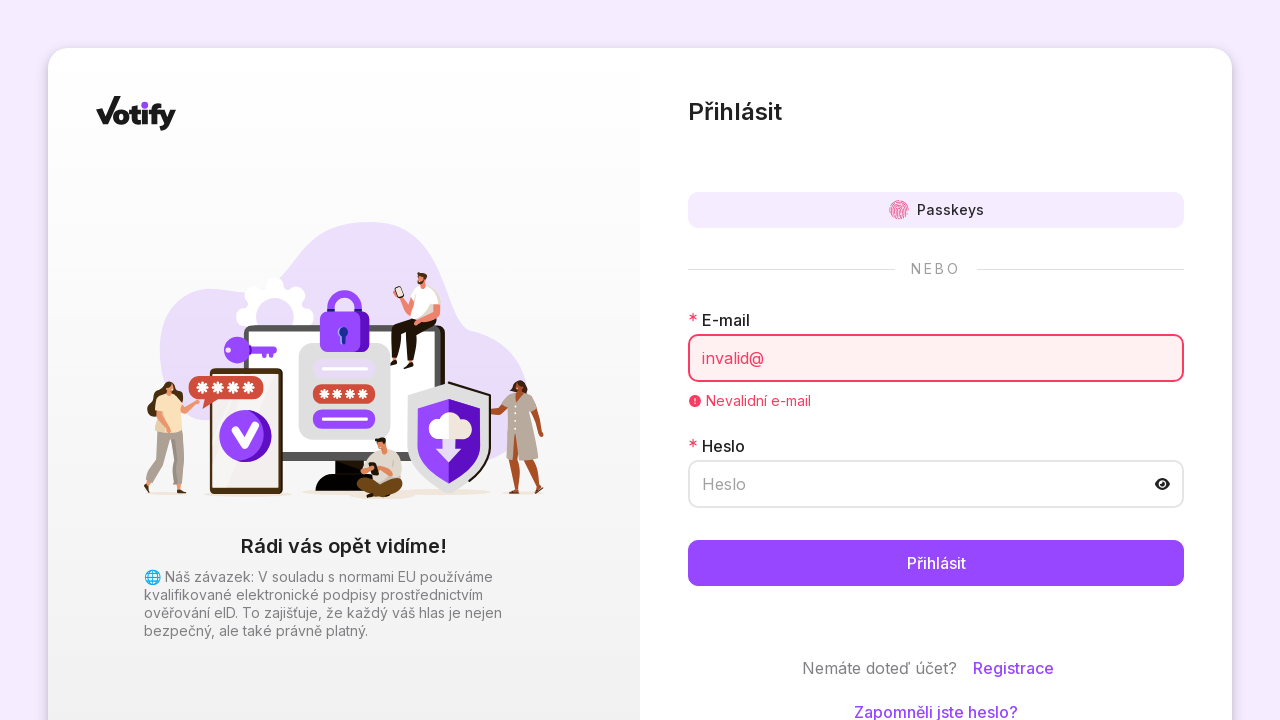